Tests clicking a button that triggers a prompt dialog, enters text into the prompt, accepts it, and verifies the entered text appears on the page

Starting URL: https://demoqa.com/alerts

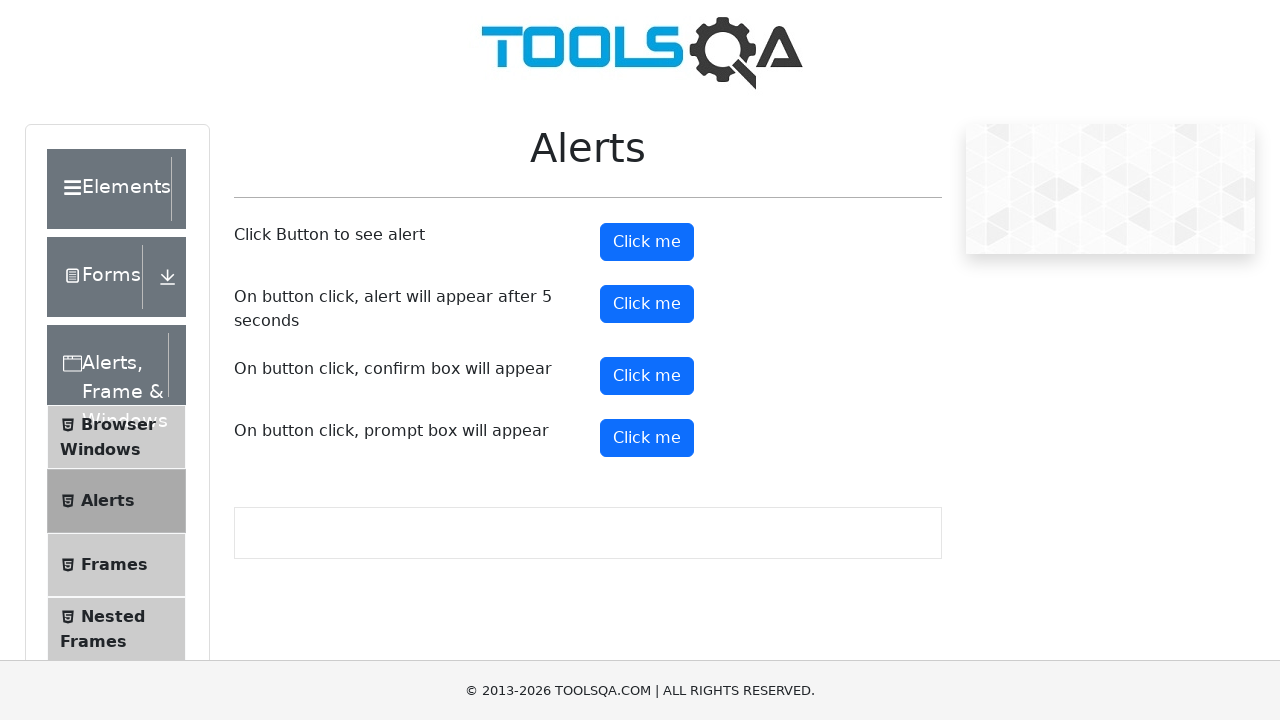

Set up dialog handler for prompt
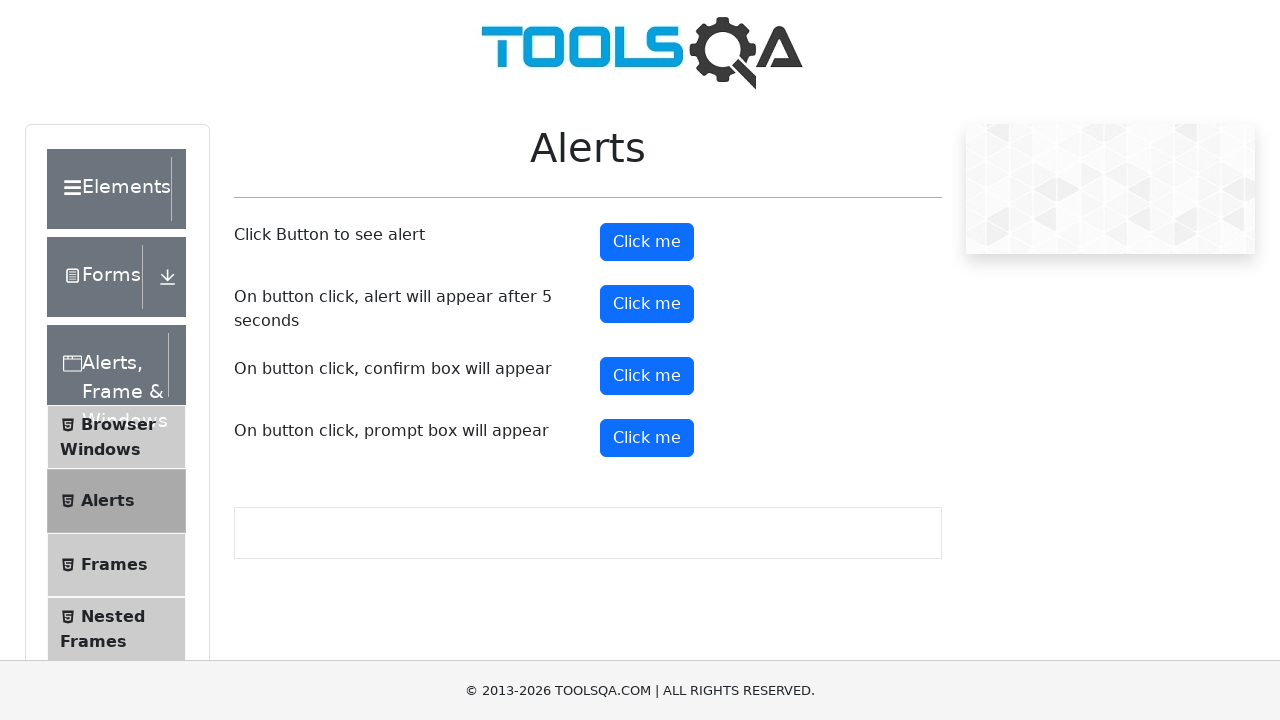

Clicked prompt button to trigger dialog at (647, 438) on #promtButton
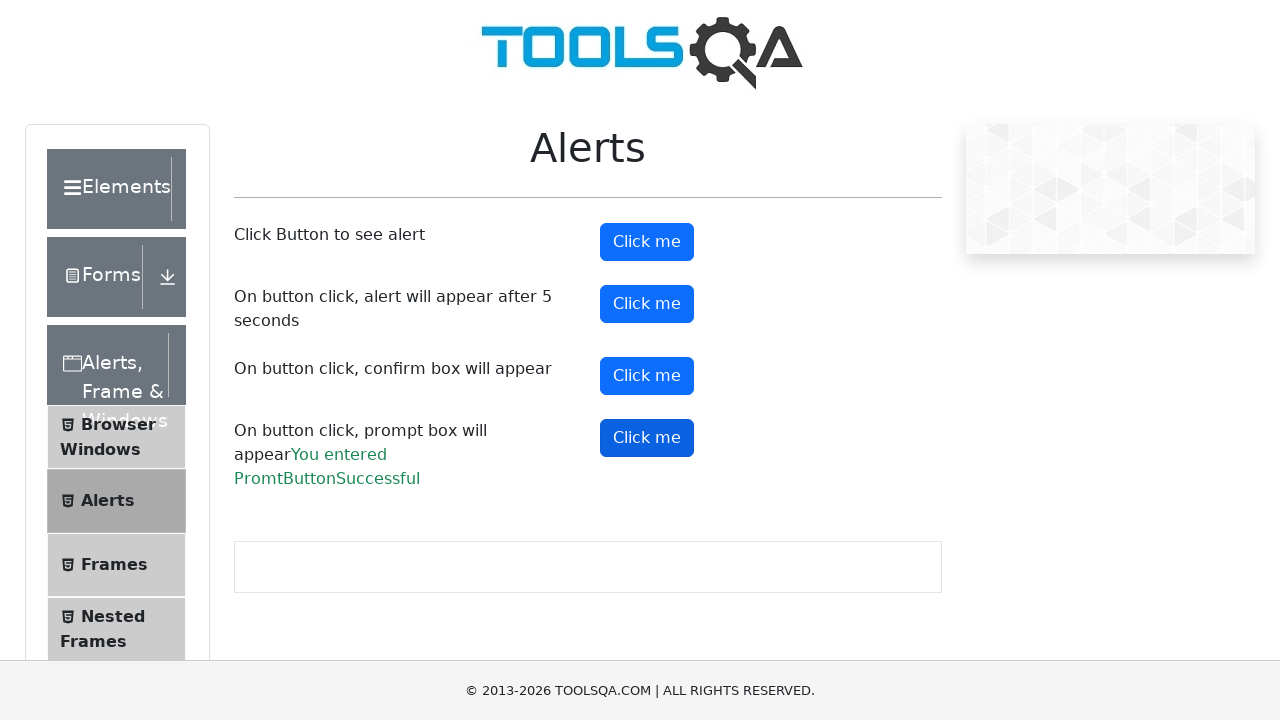

Prompt result element loaded
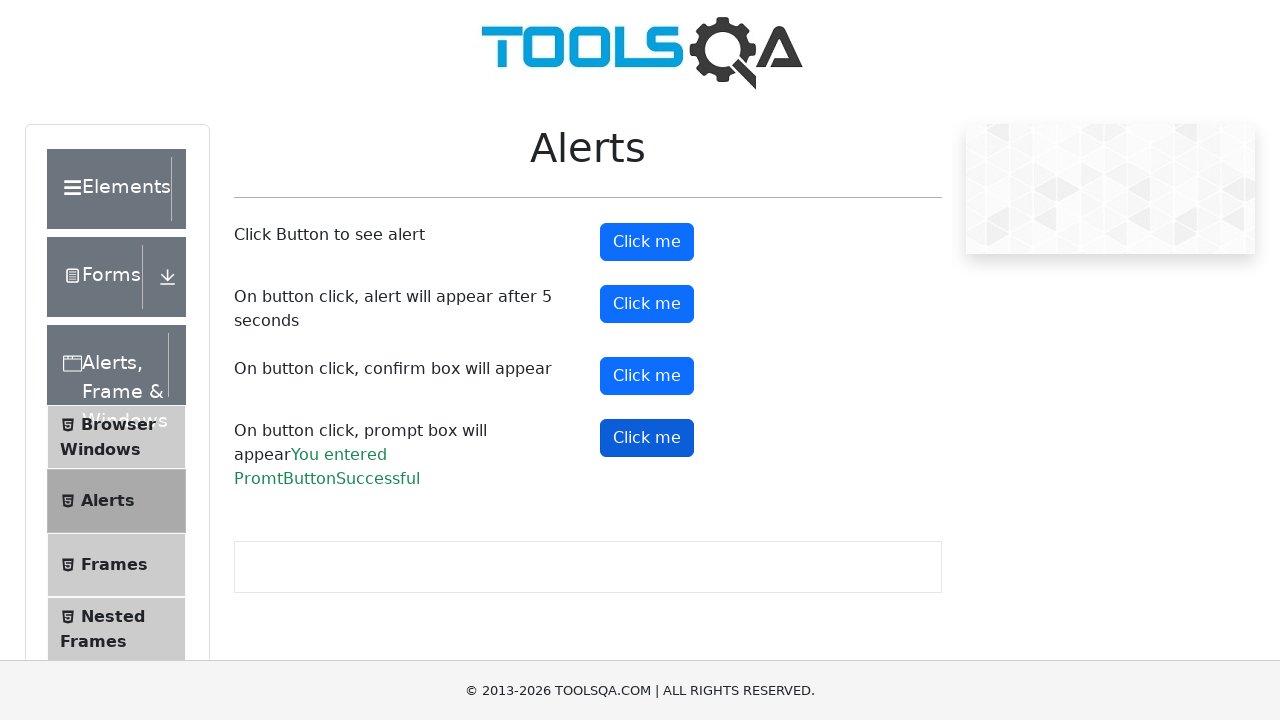

Verified entered text 'PromtButtonSuccessful' appears in prompt result
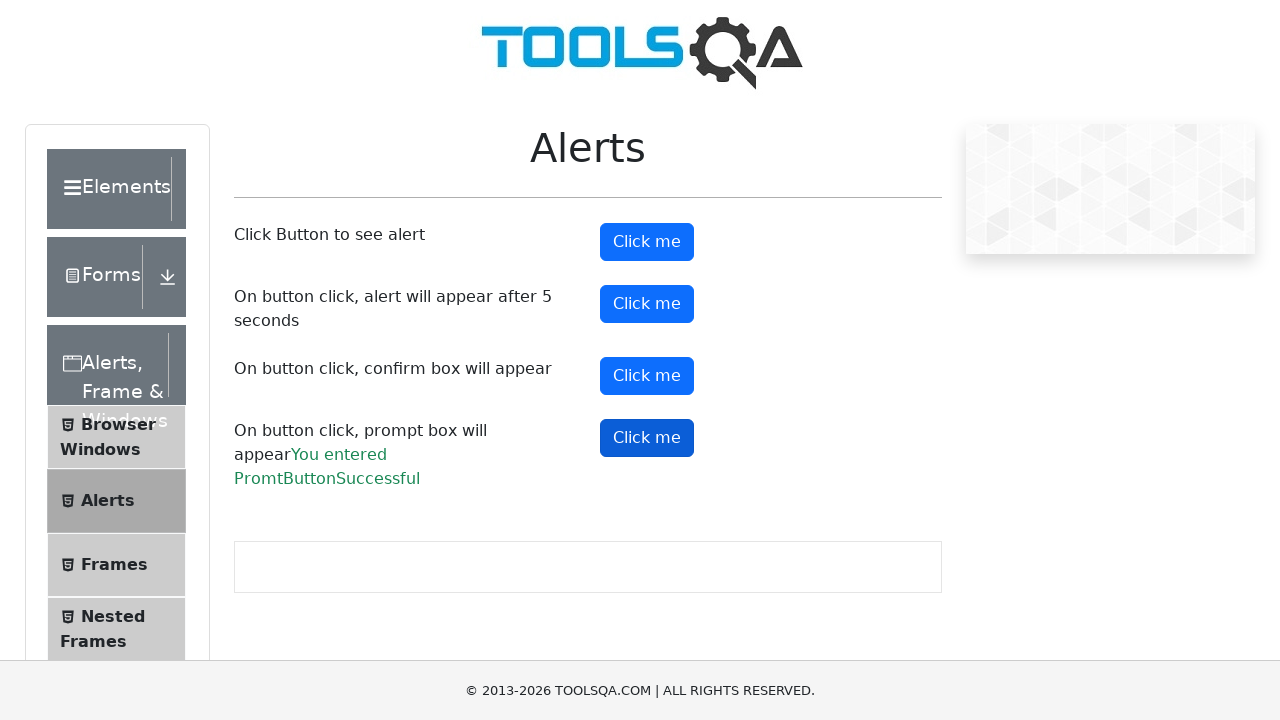

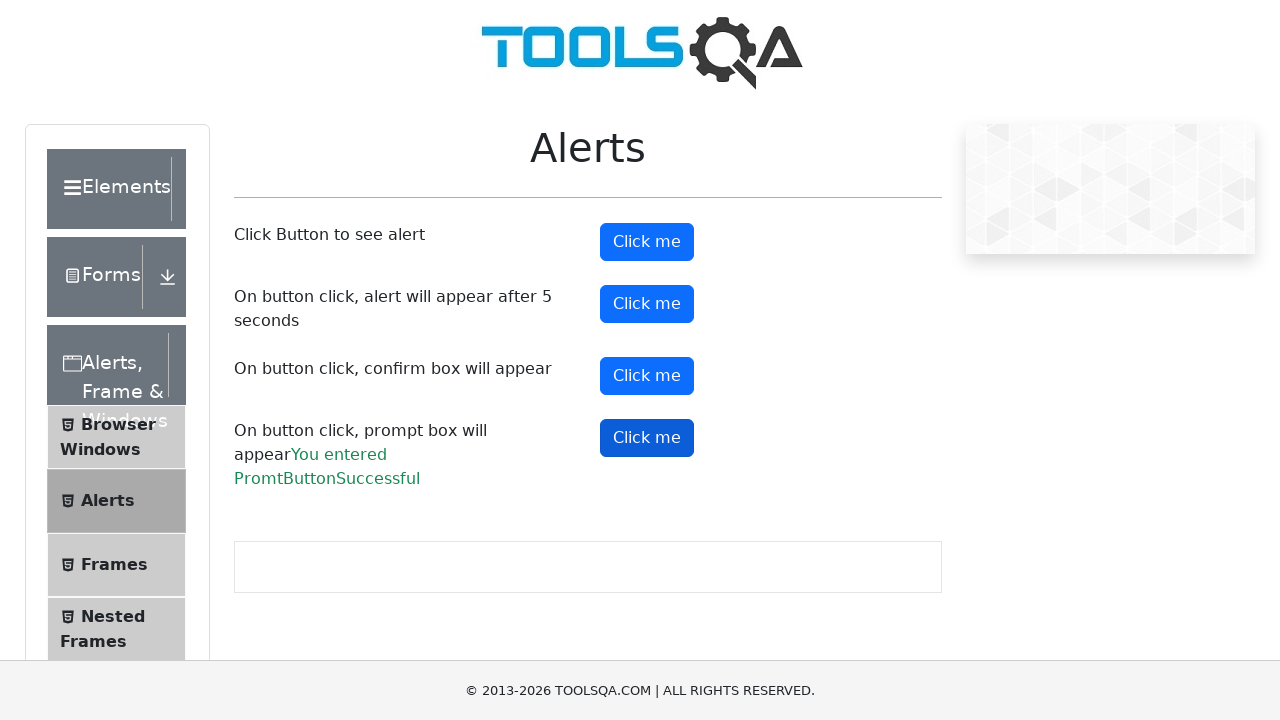